Tests dynamic table functionality by clicking the Table Data button, entering JSON data into the input field, clicking refresh, and verifying the table displays the entered data correctly.

Starting URL: https://testpages.herokuapp.com/styled/tag/dynamic-table.html

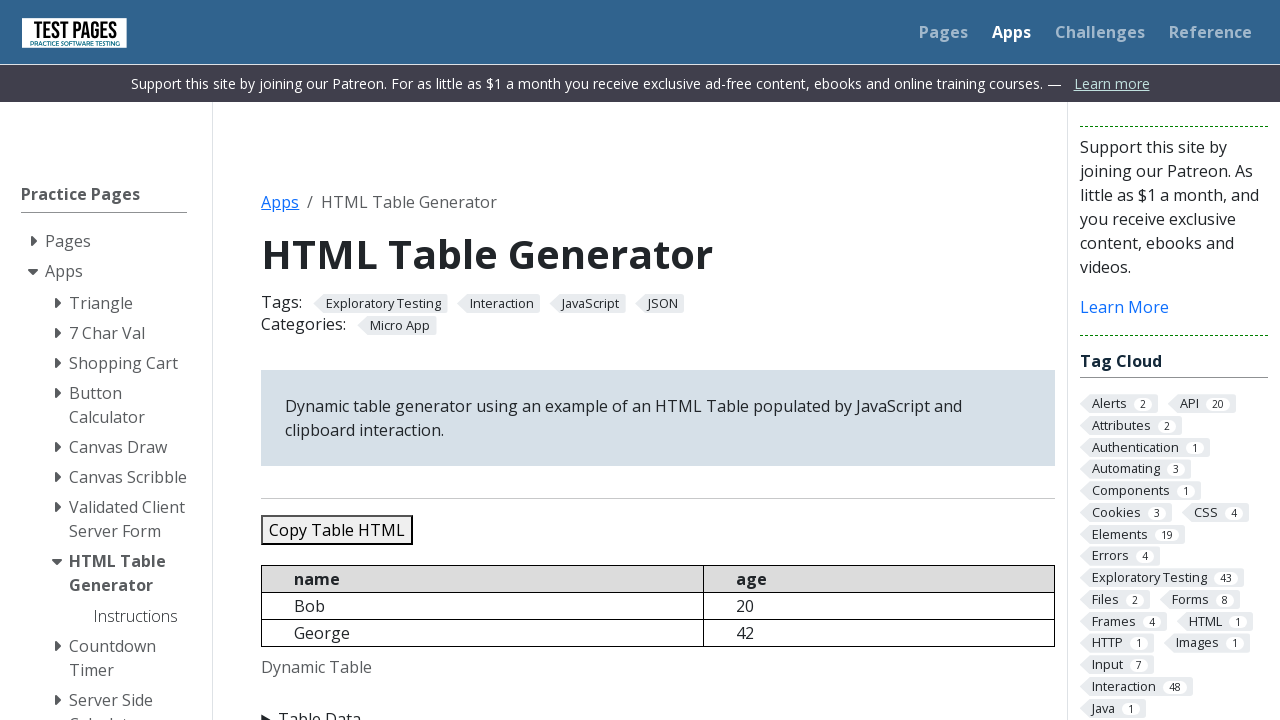

Clicked on Table Data button to expand input section at (658, 708) on xpath=//summary[text()='Table Data']
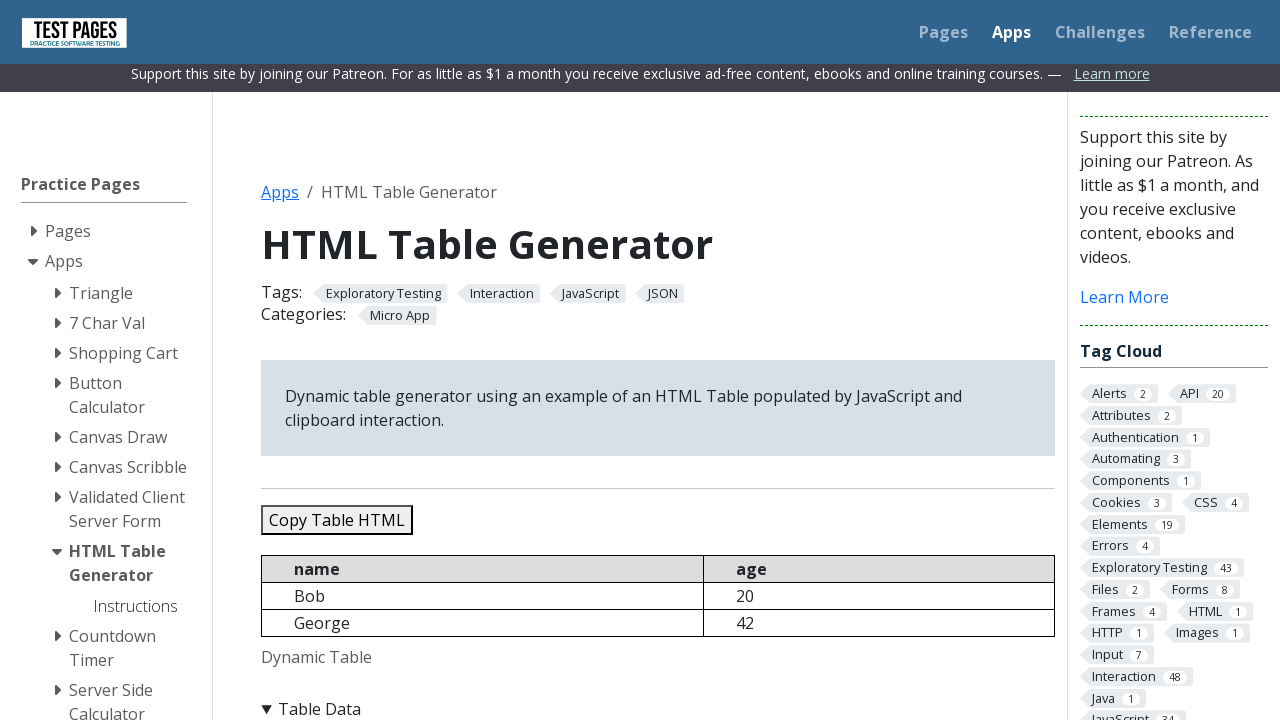

Filled JSON data input field with sample employee data on #jsondata
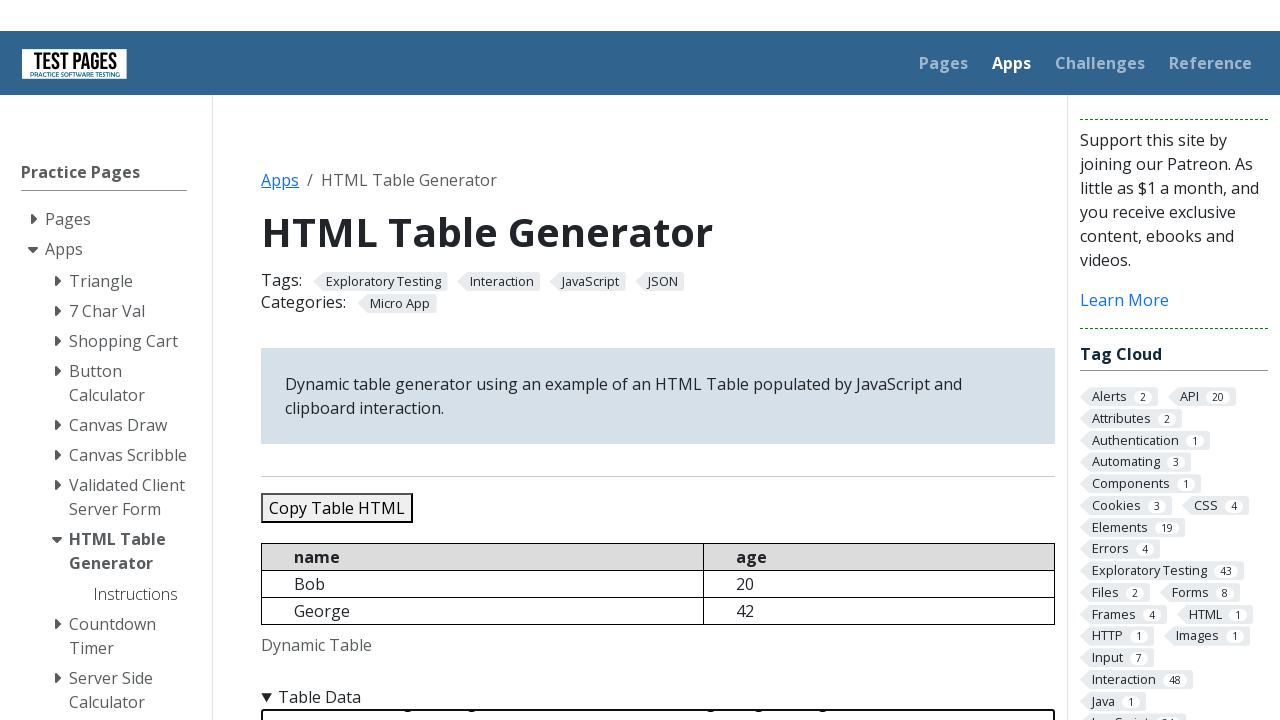

Clicked Refresh Table button to update dynamic table at (359, 360) on #refreshtable
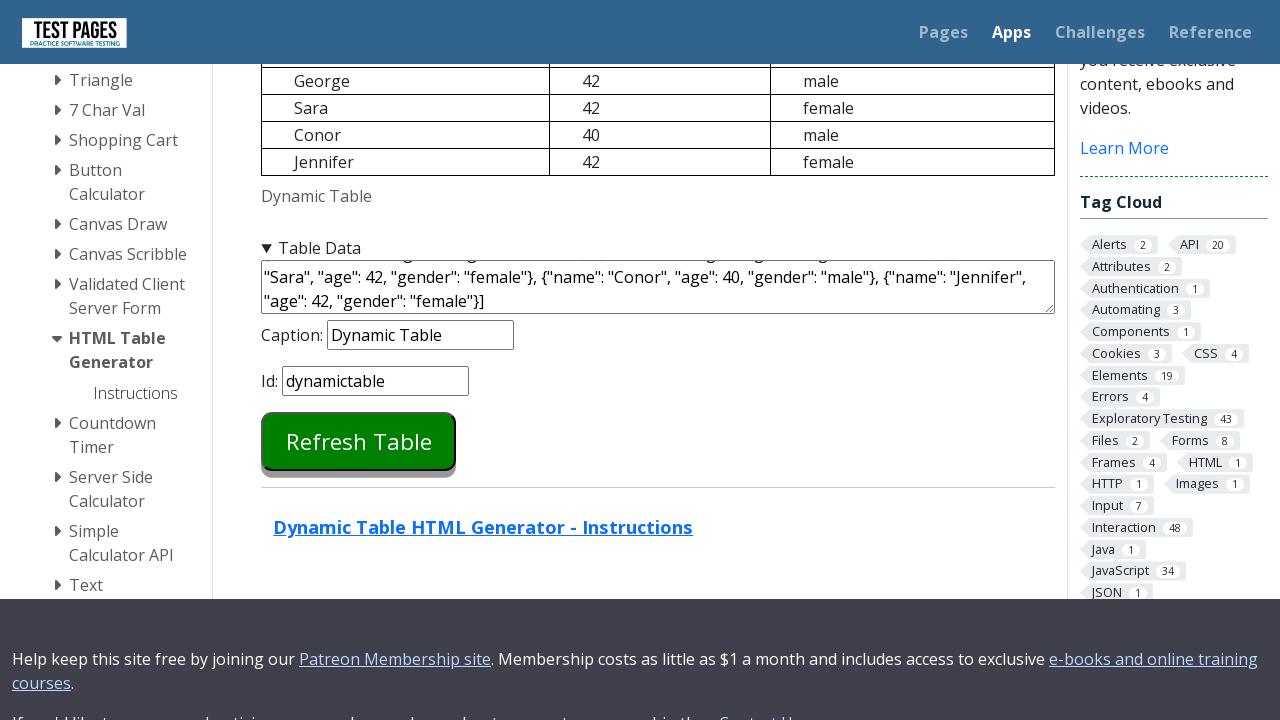

Dynamic table loaded and displayed
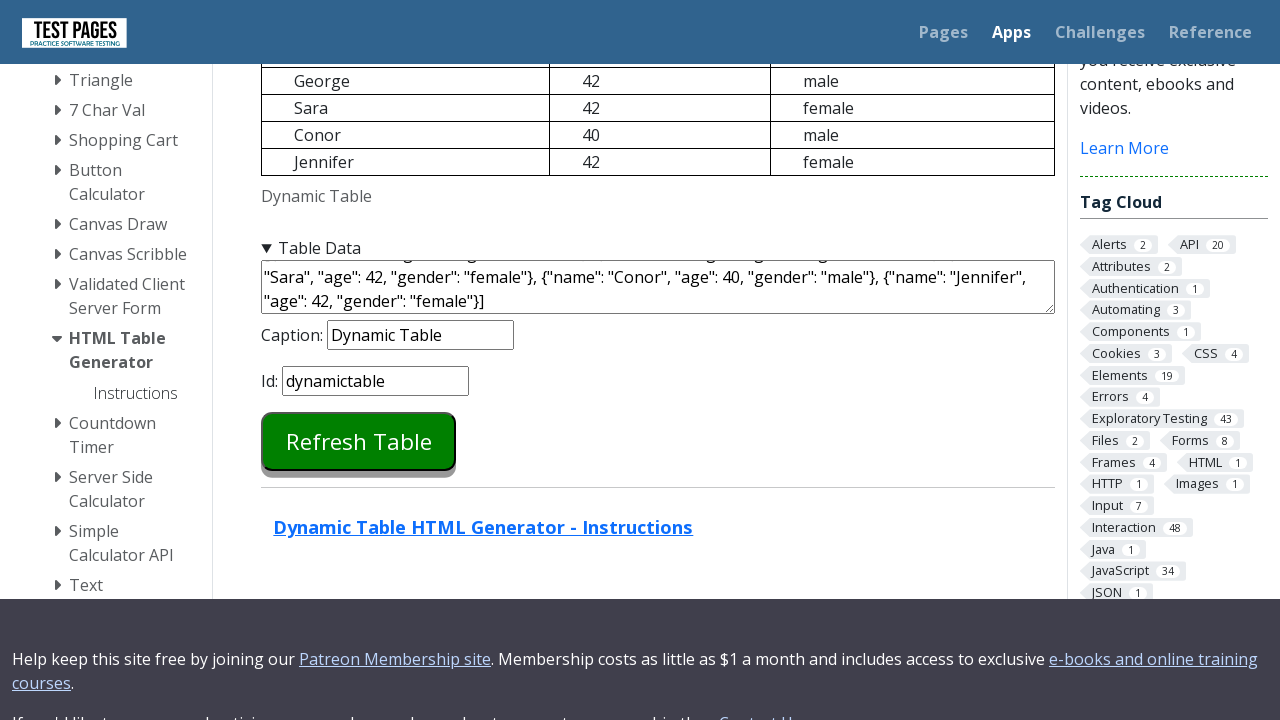

Retrieved table text content for verification
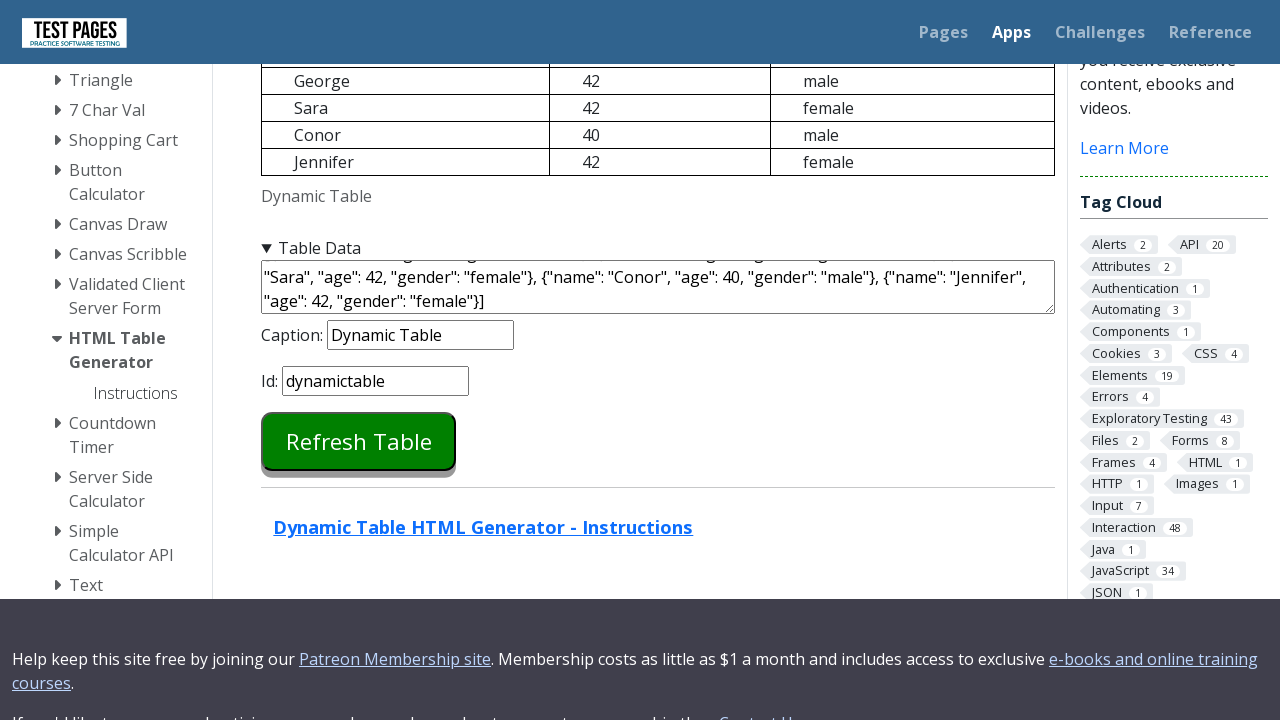

Verified table contains 'Bob' entry
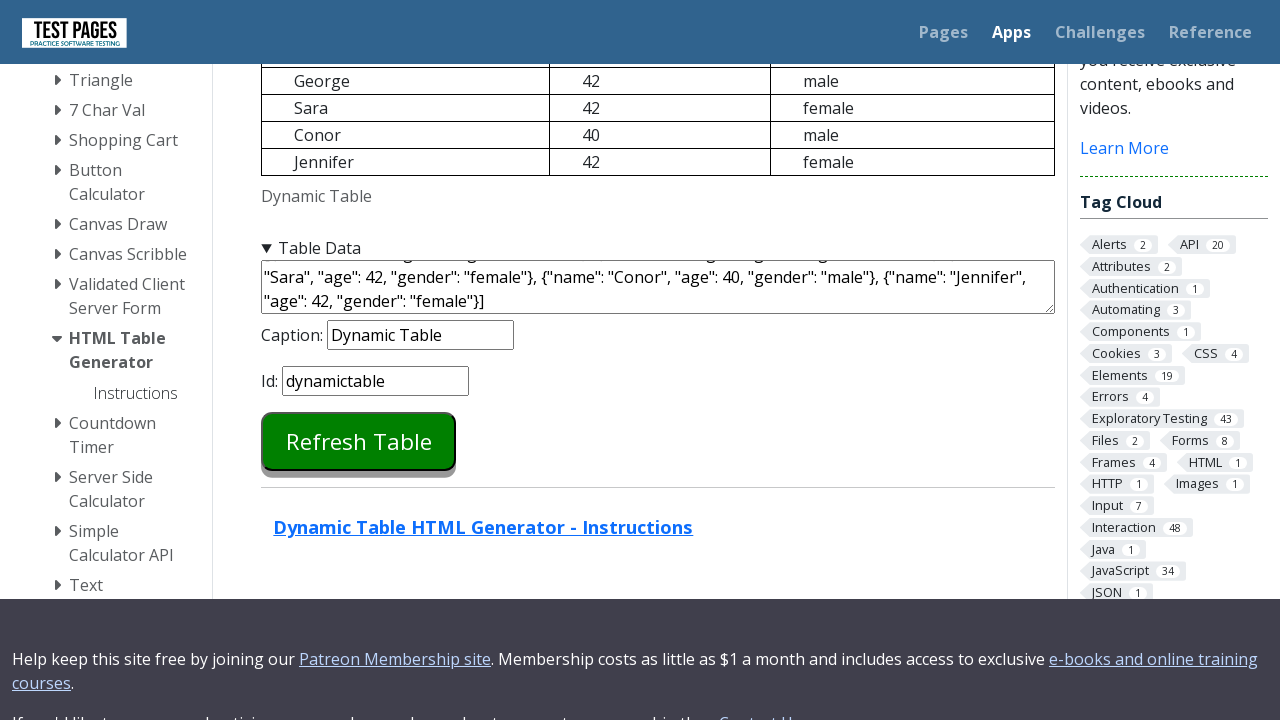

Verified table contains 'George' entry
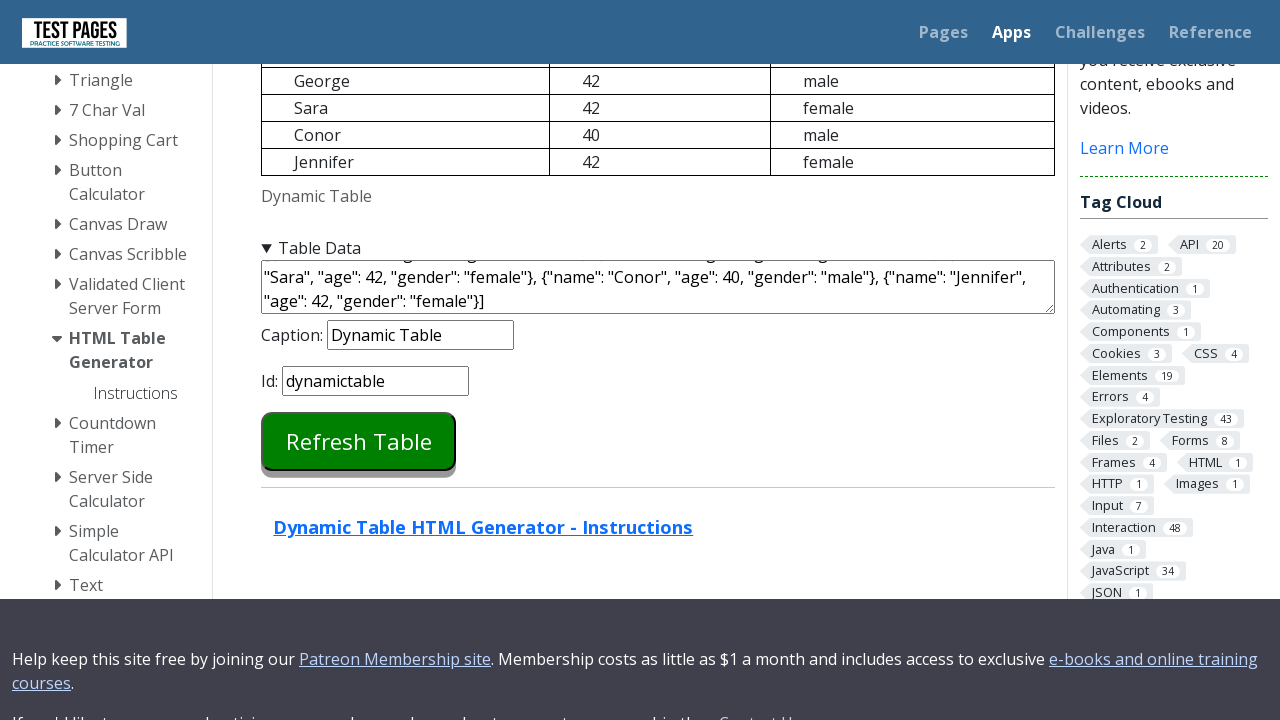

Verified table contains 'Sara' entry
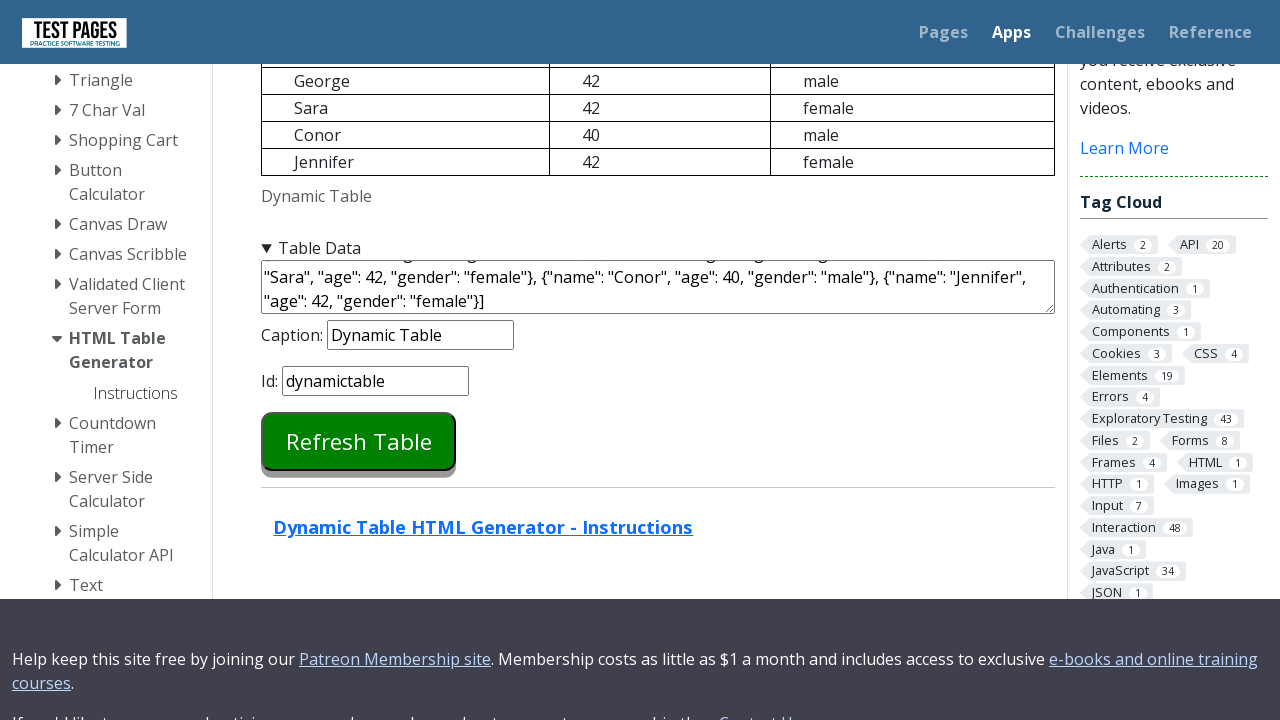

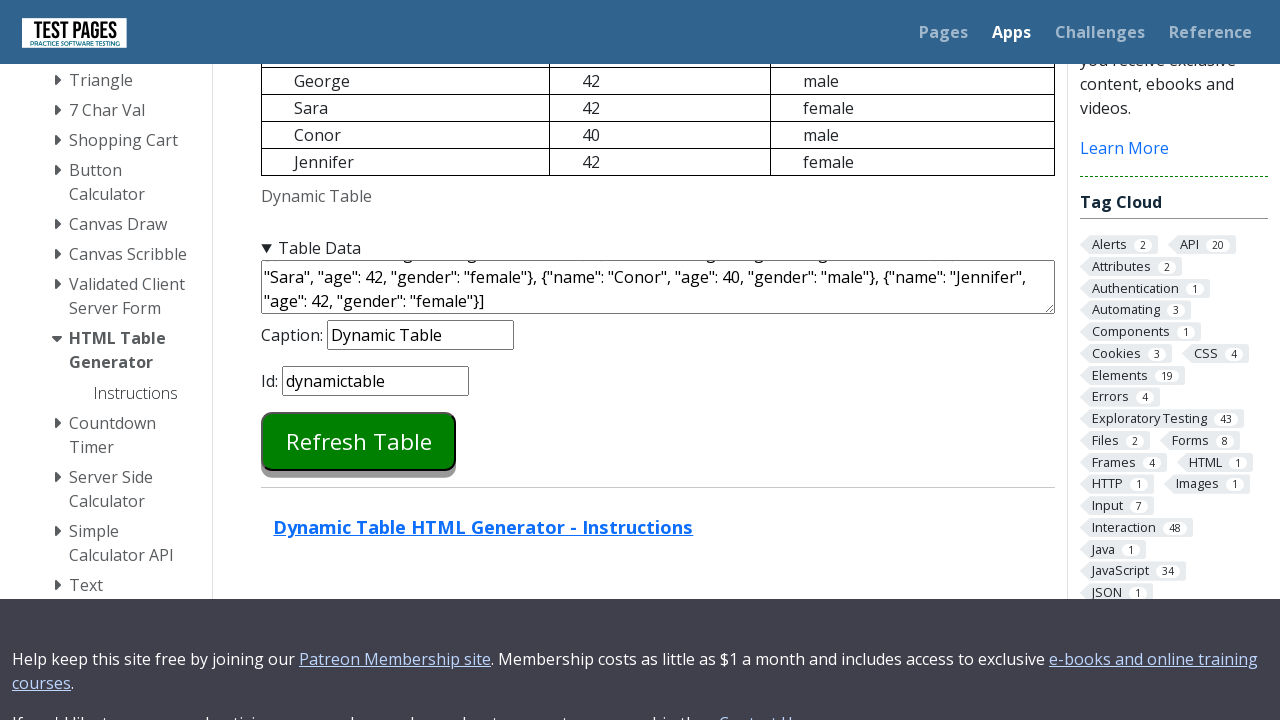